Tests drag and drop functionality by dragging an element and dropping it onto another element

Starting URL: http://jqueryui.com/resources/demos/droppable/default.html

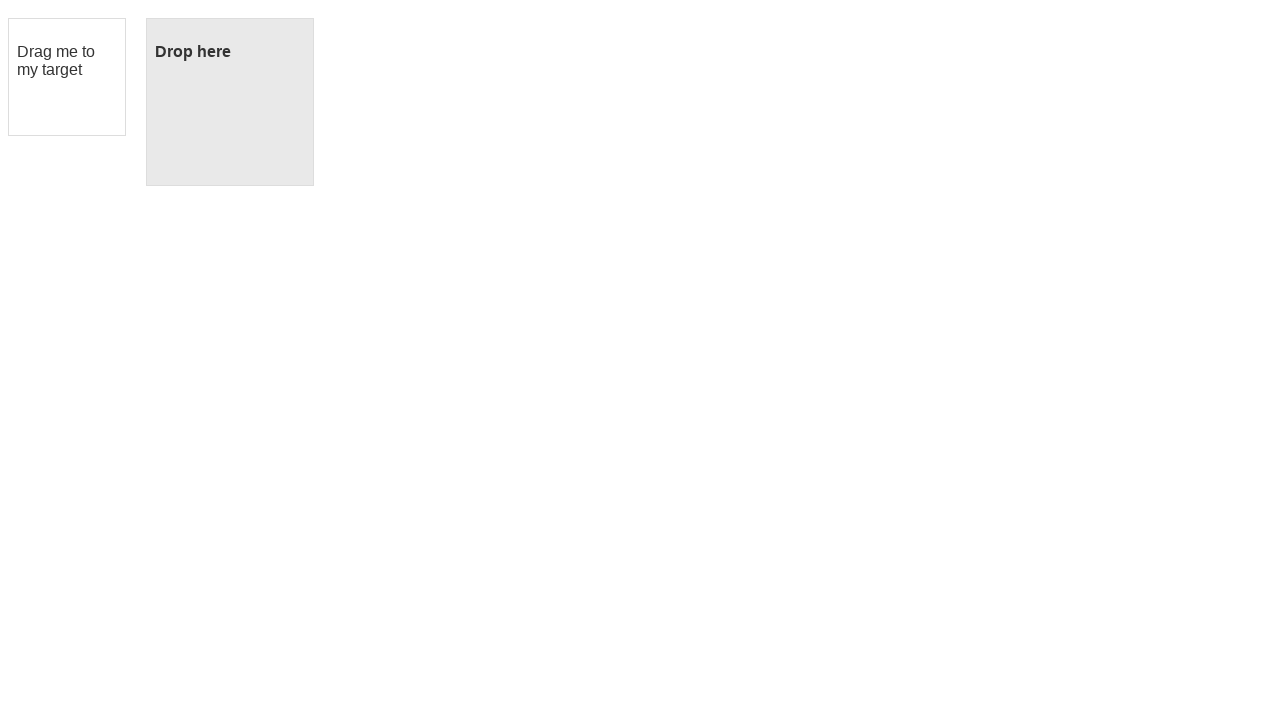

Navigated to jQuery UI droppable demo page
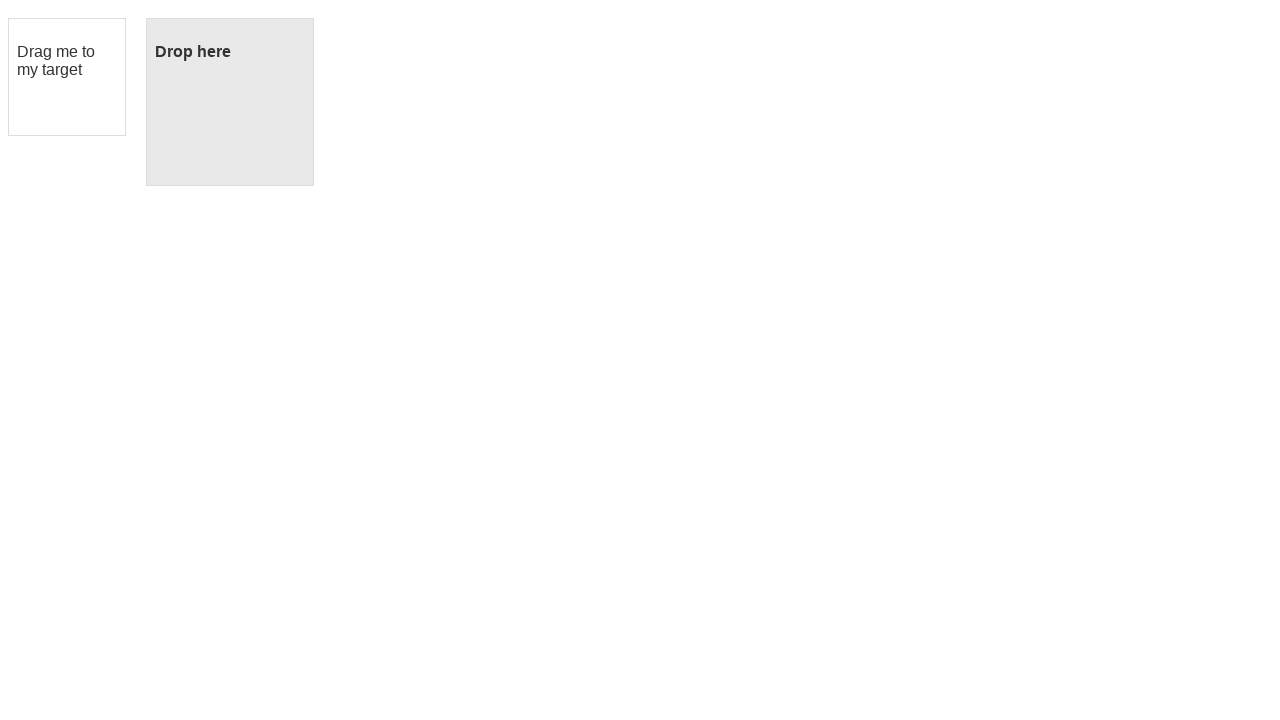

Located draggable element
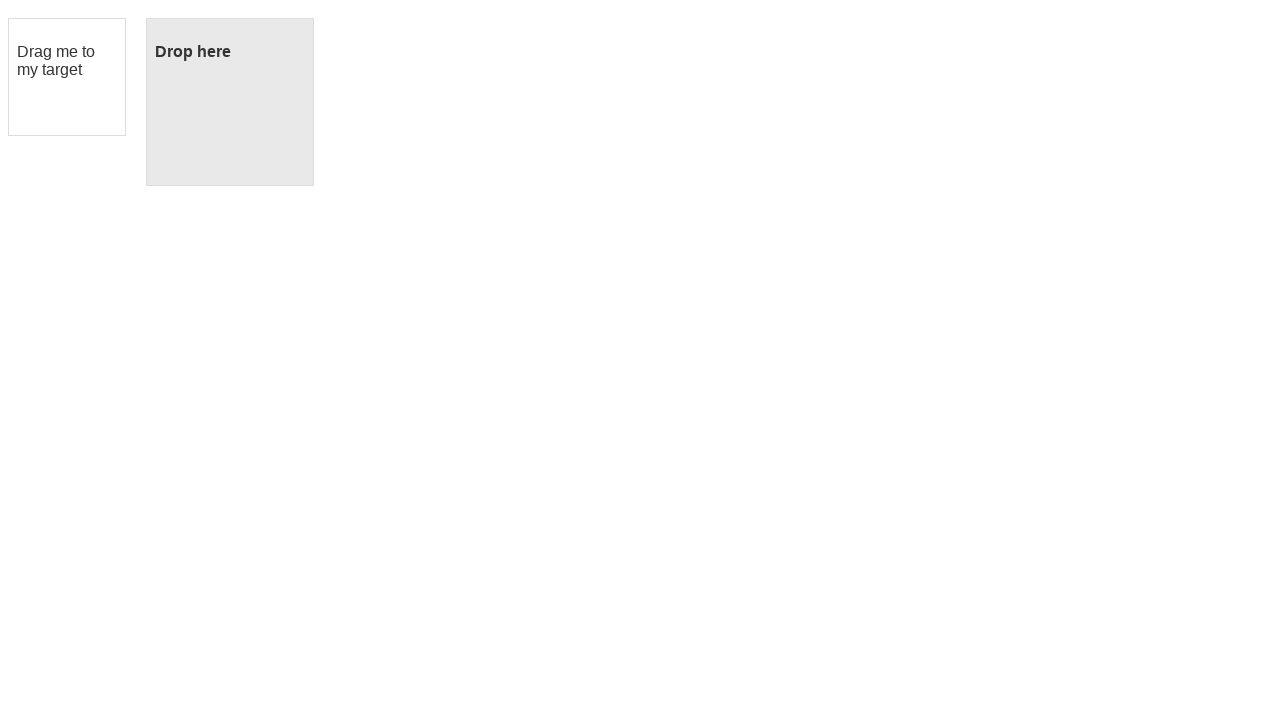

Located droppable element
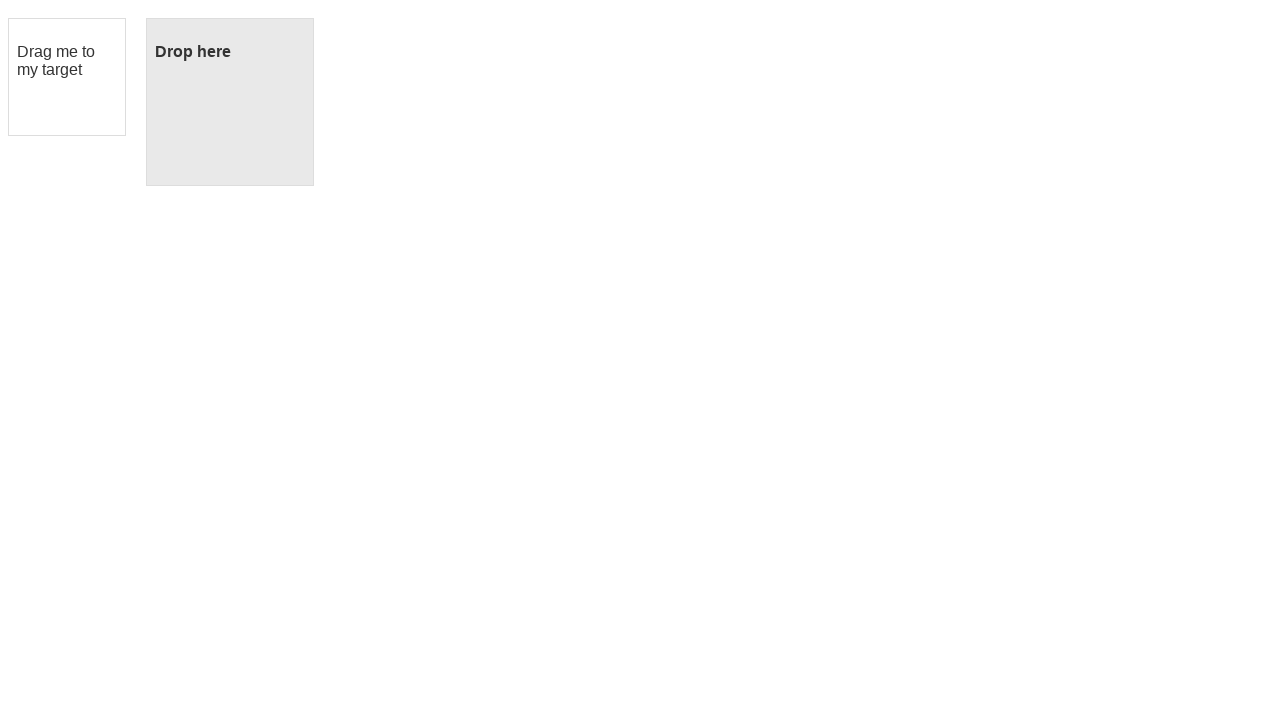

Dragged element onto droppable target at (230, 102)
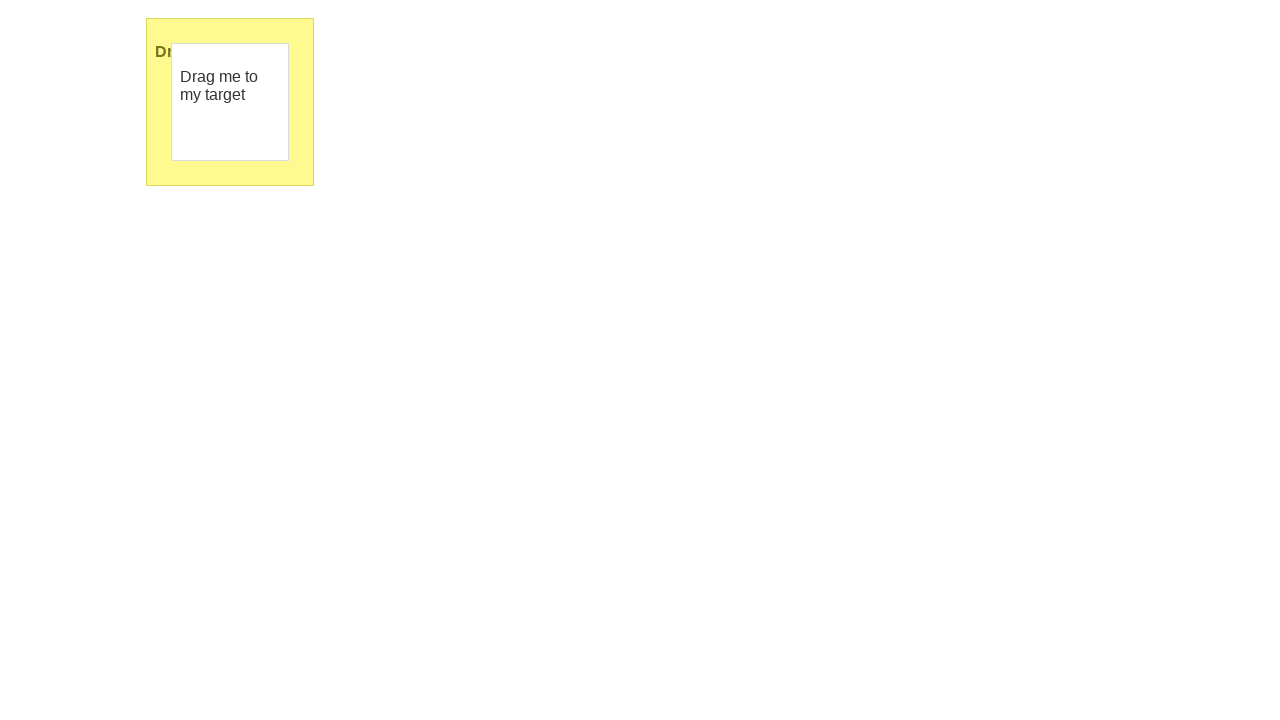

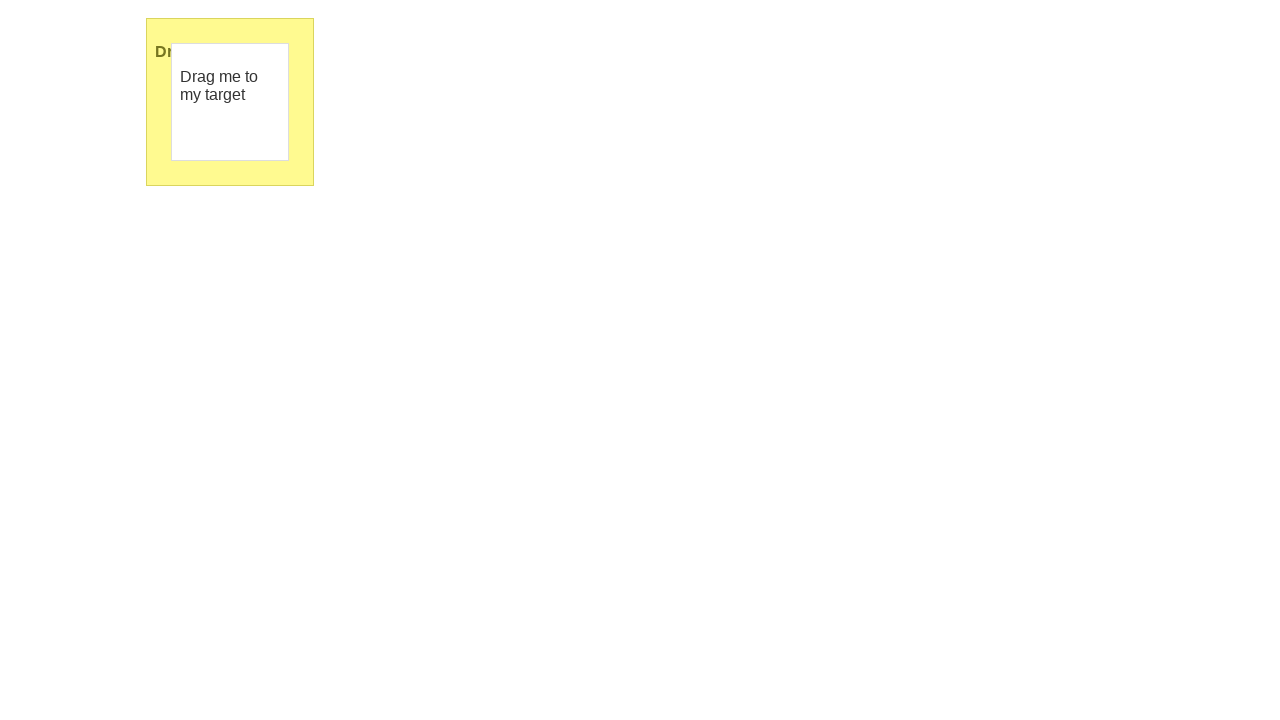